Navigates to the PHPTravels demo page and maximizes the browser window to verify the page loads correctly.

Starting URL: https://phptravels.com/demo/

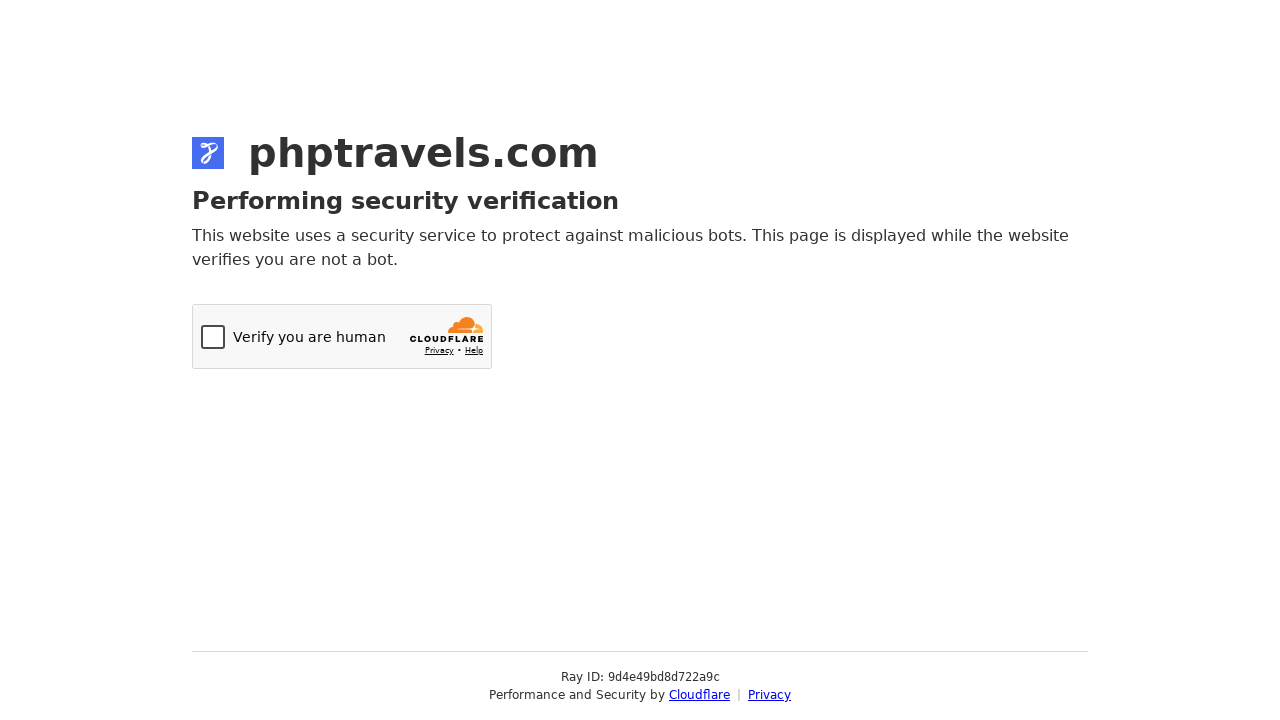

Navigated to PHPTravels demo page
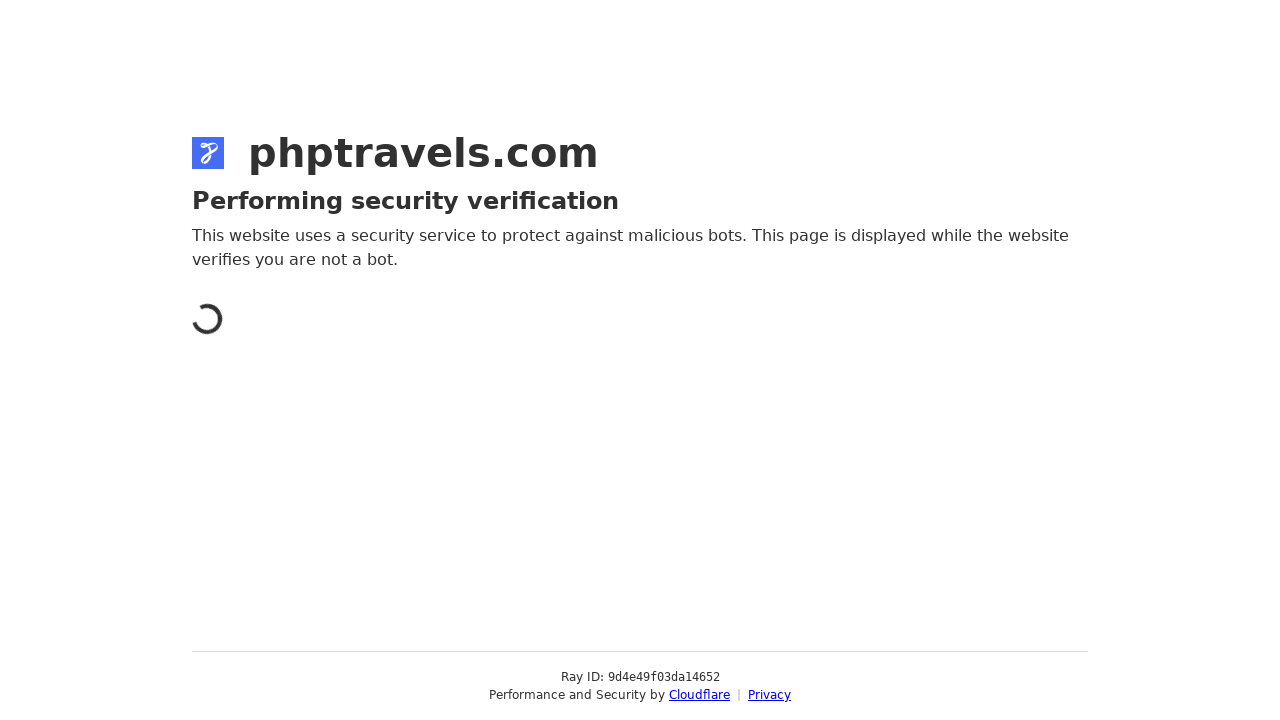

Set viewport size to 1920x1080 to maximize browser window
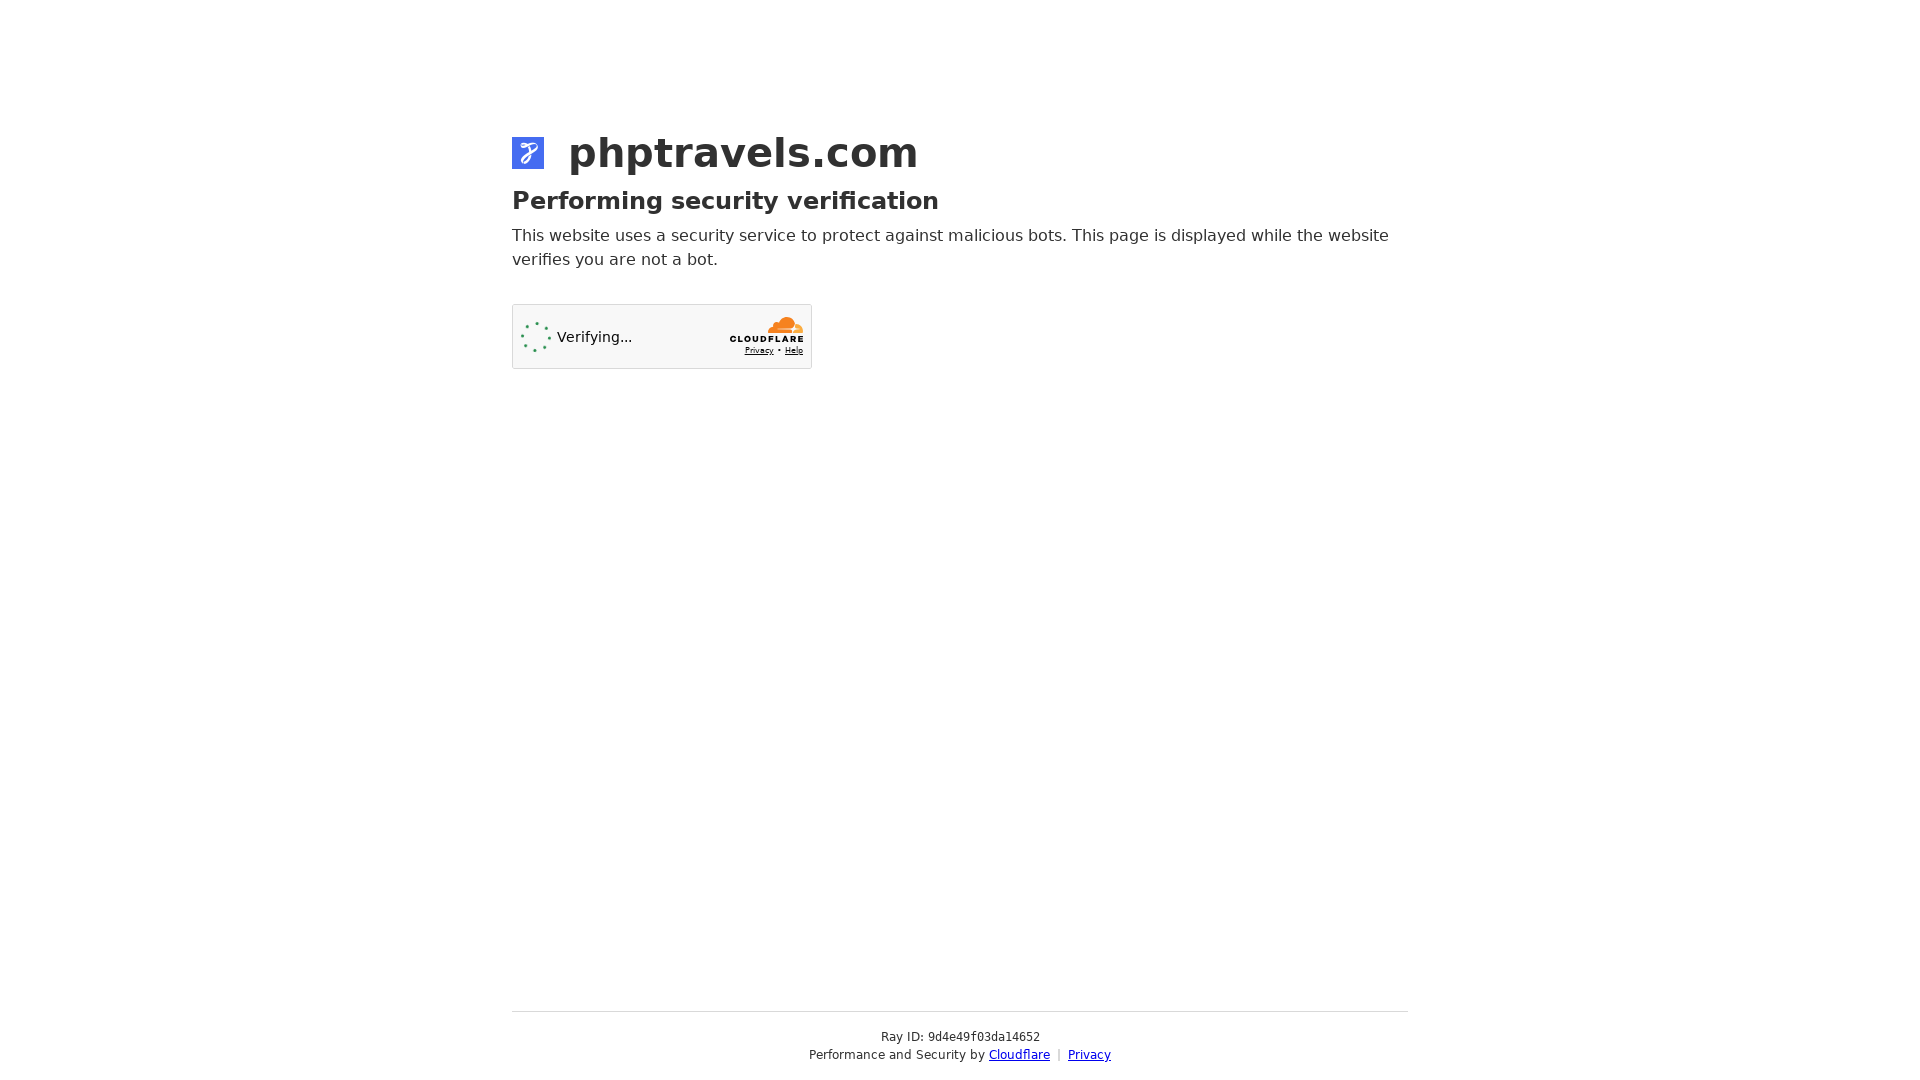

Page fully loaded and network idle state reached
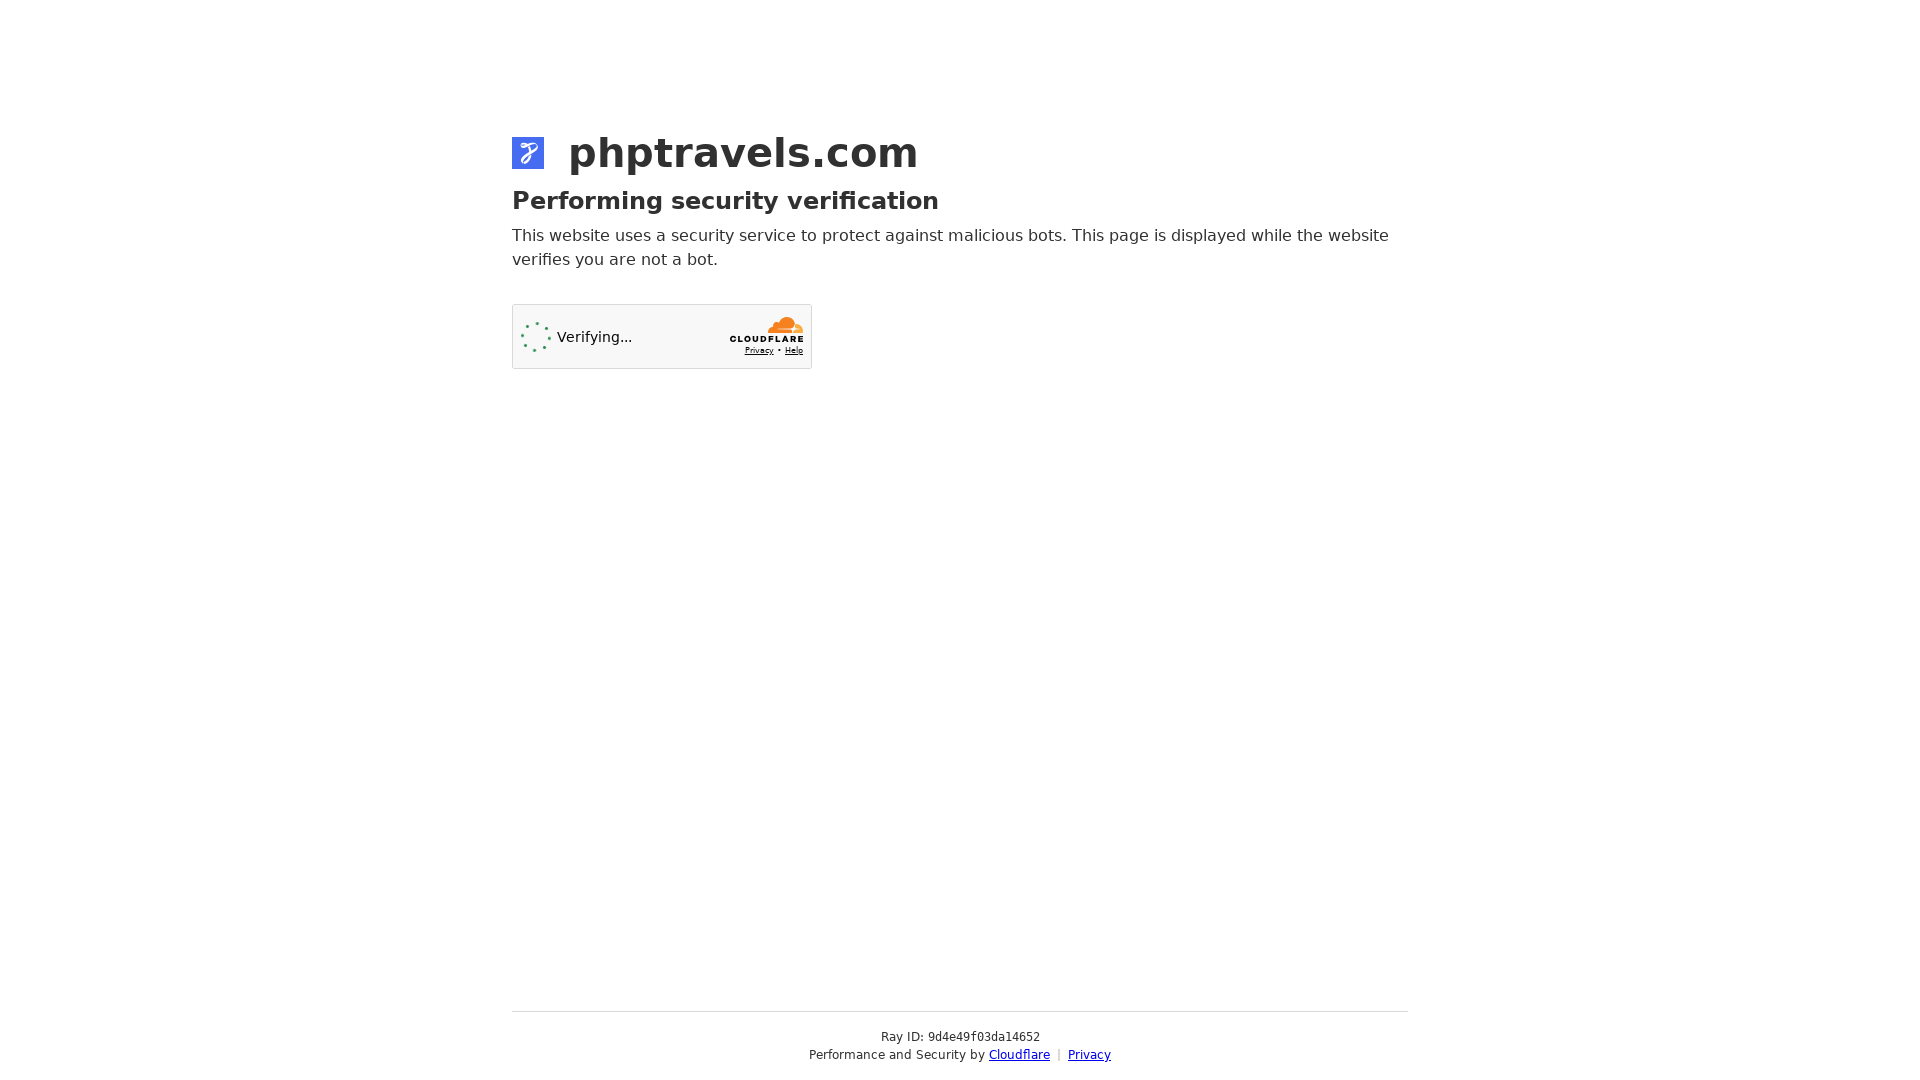

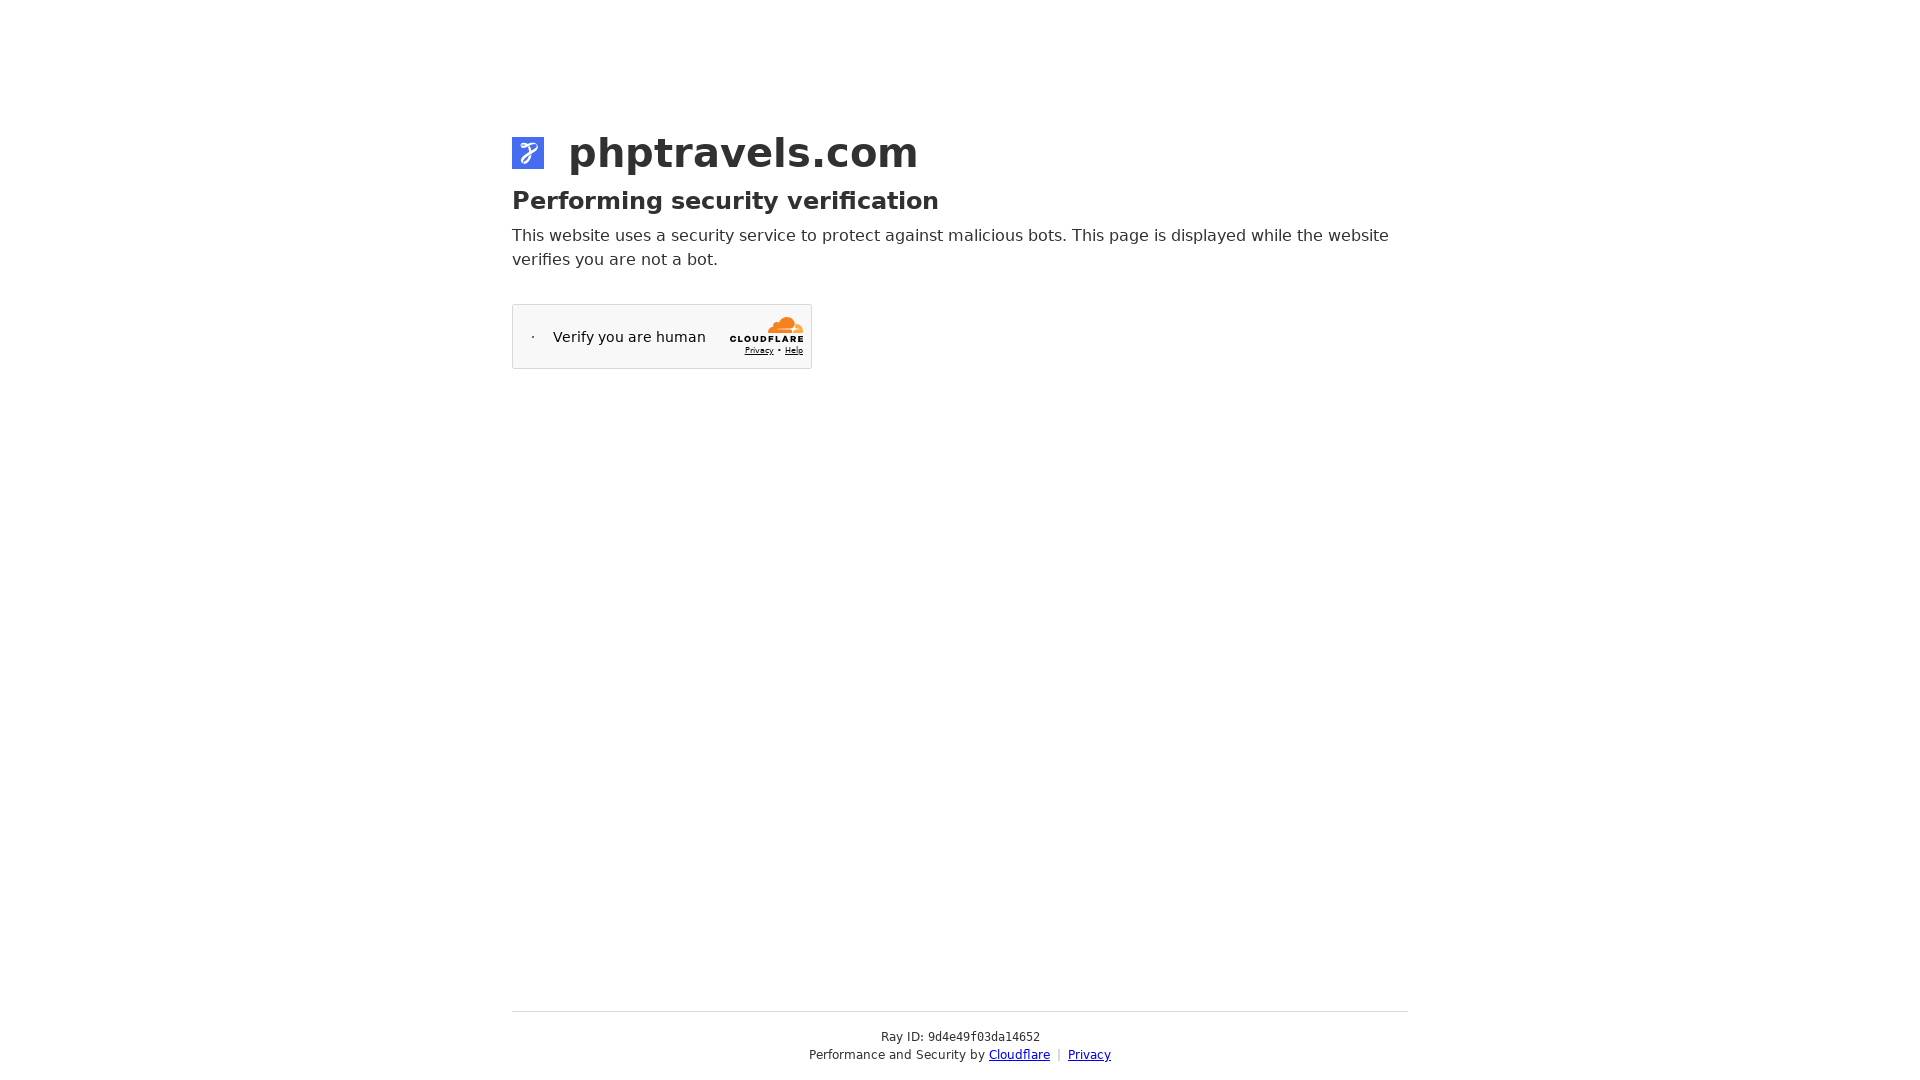